Navigates to hoster.by website and verifies the page loads by checking the page title

Starting URL: https://hoster.by

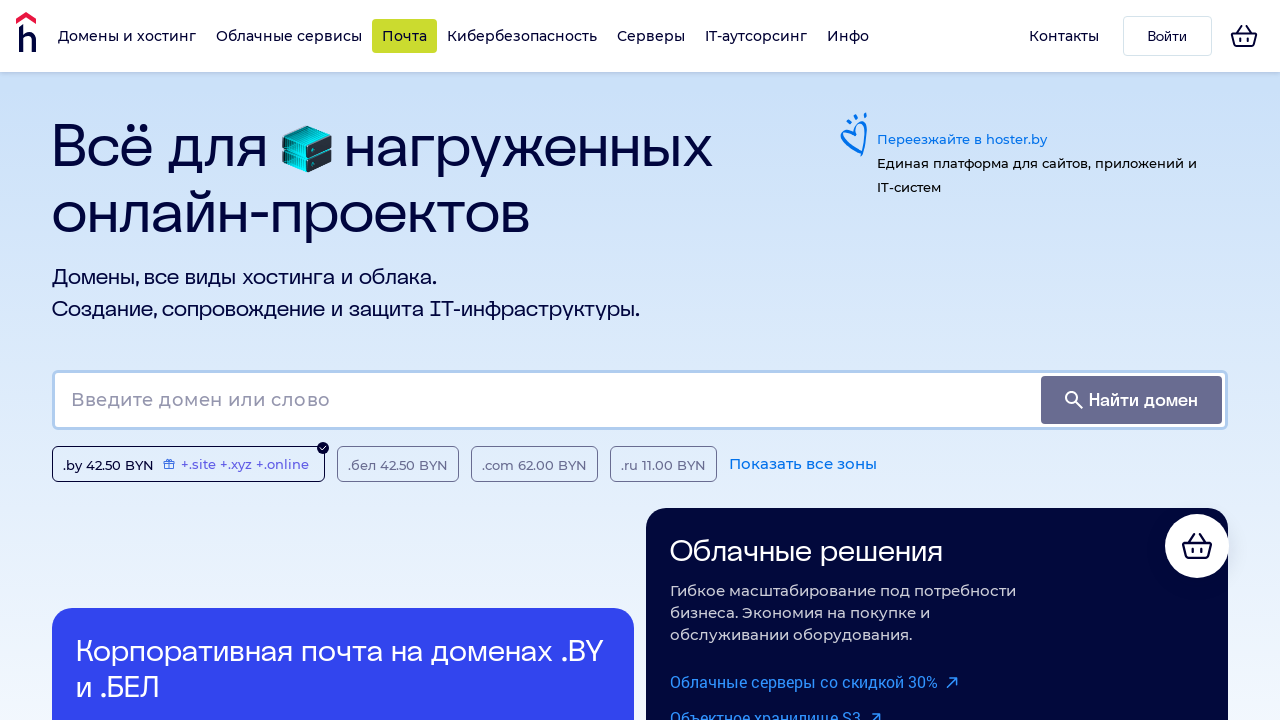

Waited for page to reach domcontentloaded state
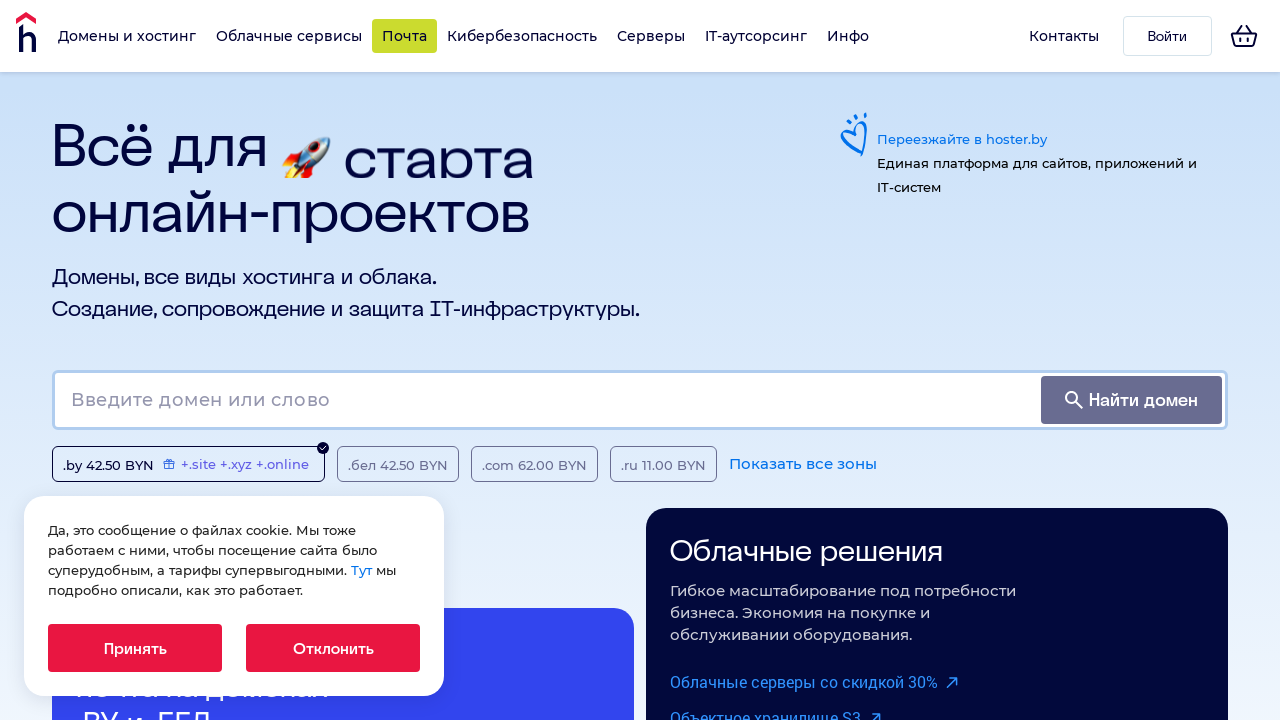

Retrieved page title: 'Хостинг | Домены | Облачные решения | Все для бизнеса онлайн'
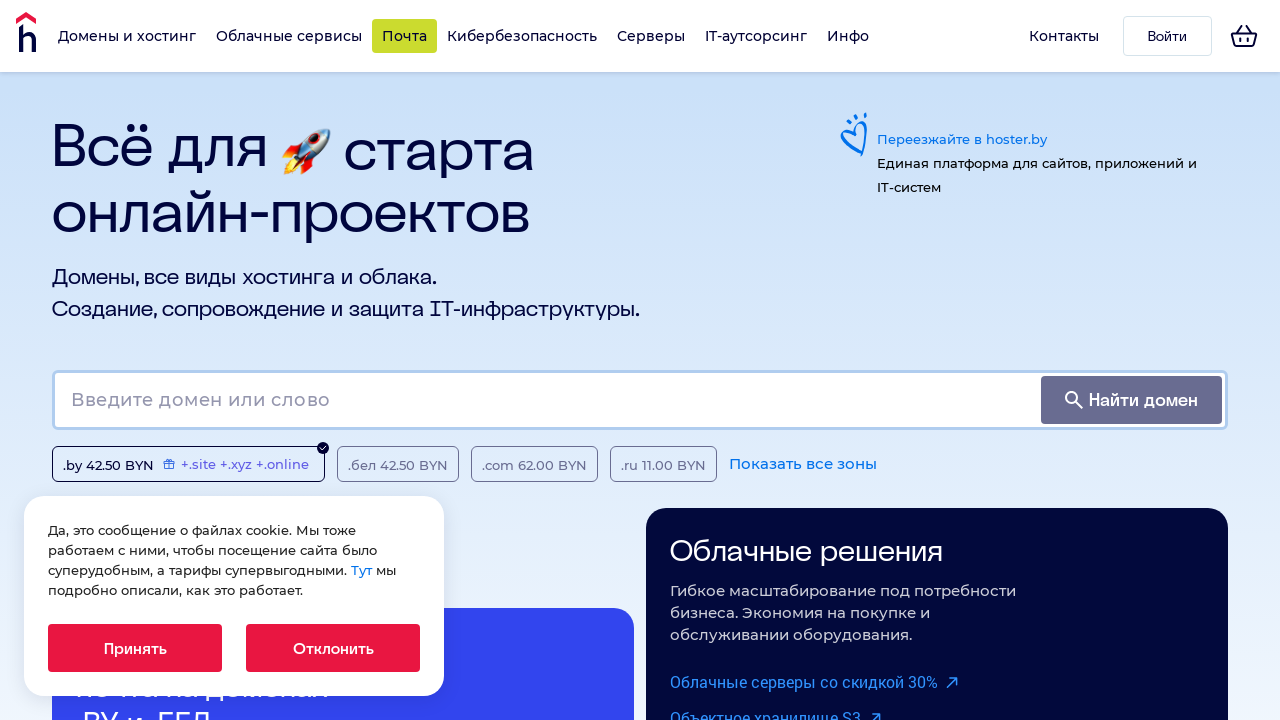

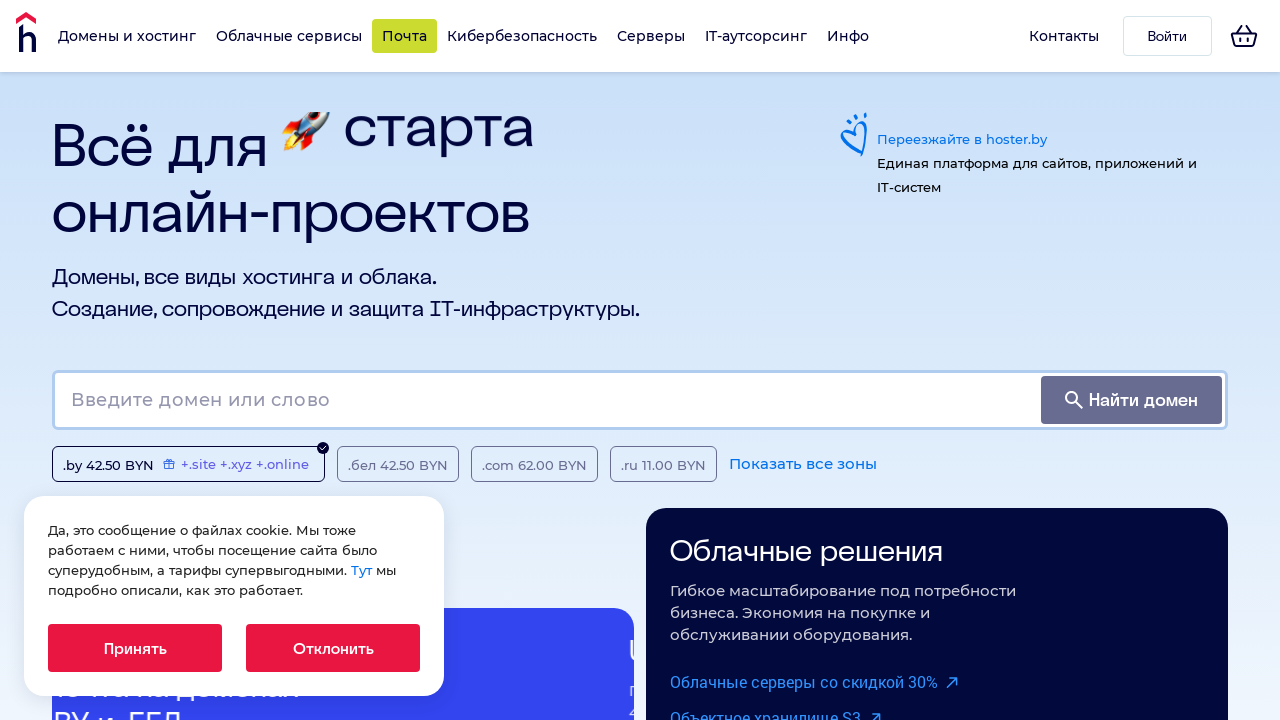